Tests the random user profile page by clicking on different data labels (name, email, birthday) to display various user information fields.

Starting URL: https://randomuser.me/

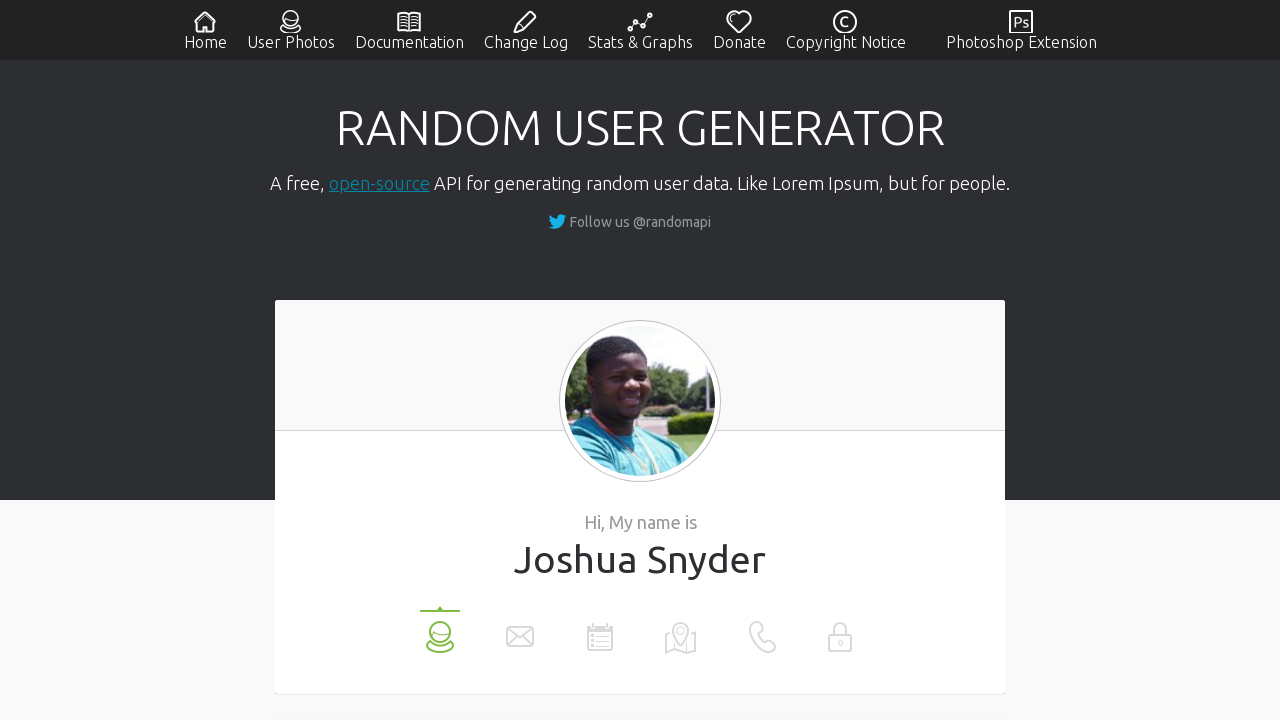

Waited for name label to be visible
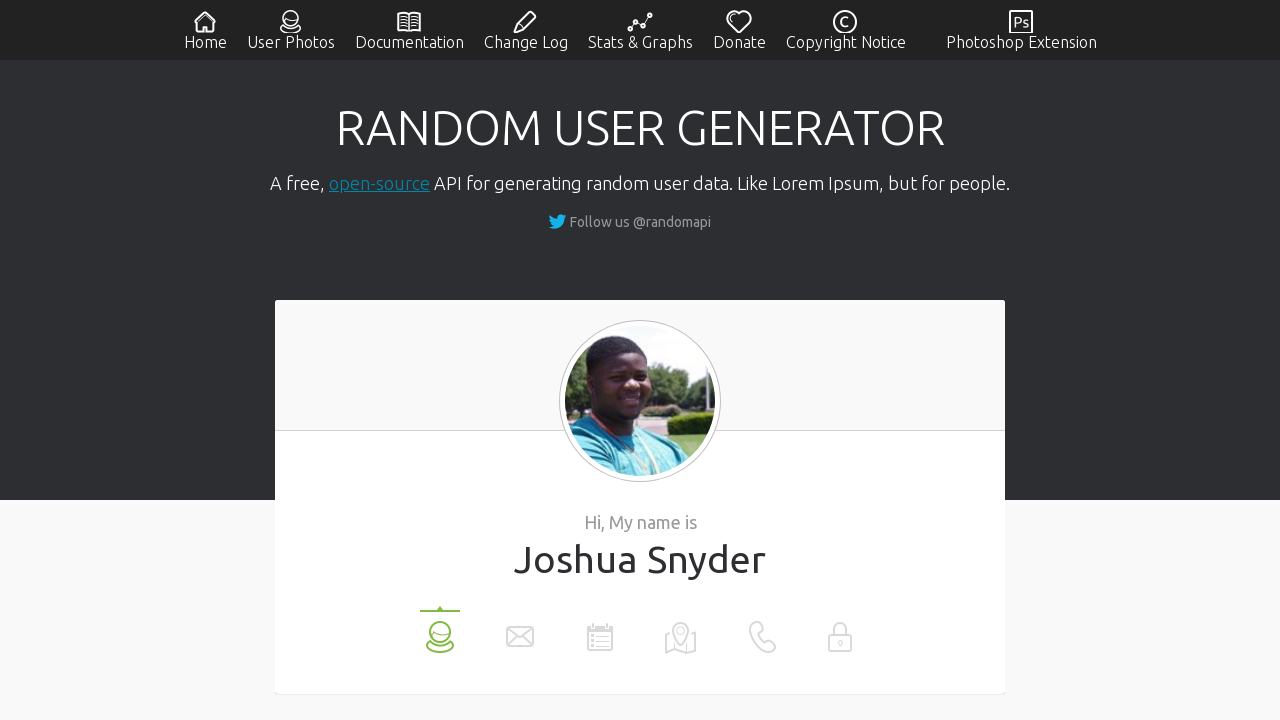

Clicked on name label to display user name at (440, 630) on xpath=//li[@data-label='name']
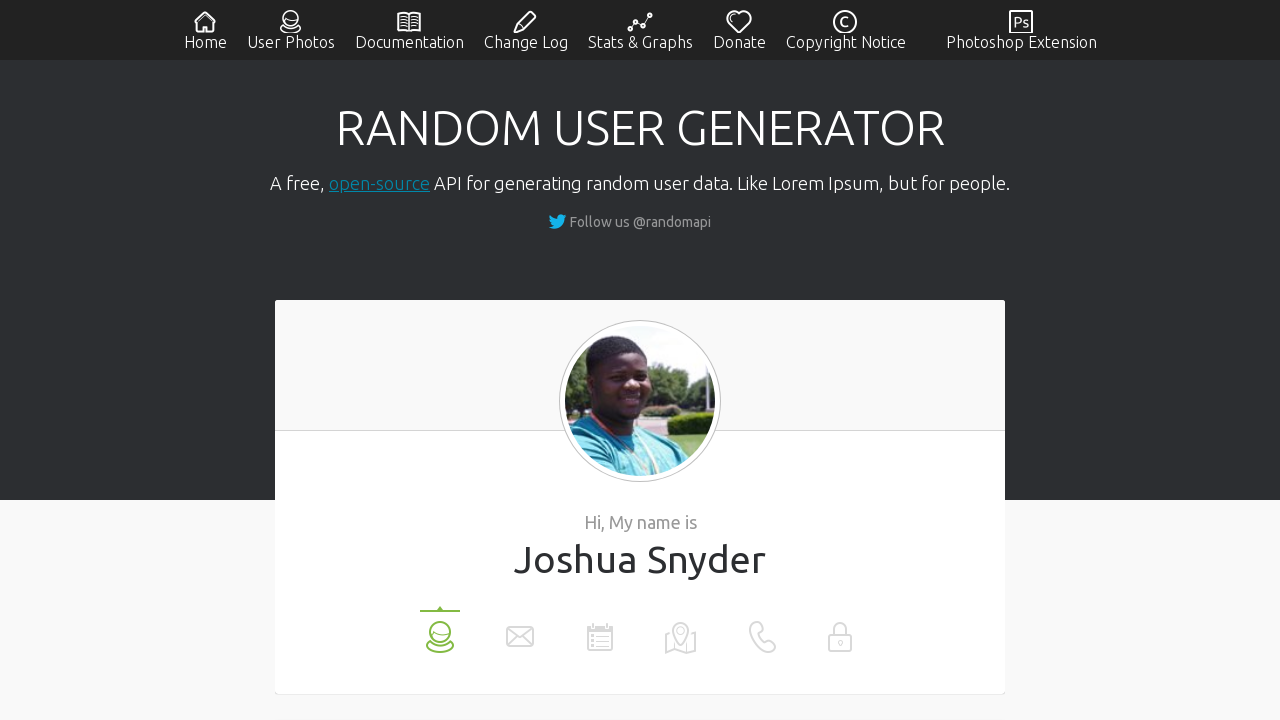

Clicked on email label to display user email at (520, 630) on xpath=//li[@data-label='email']
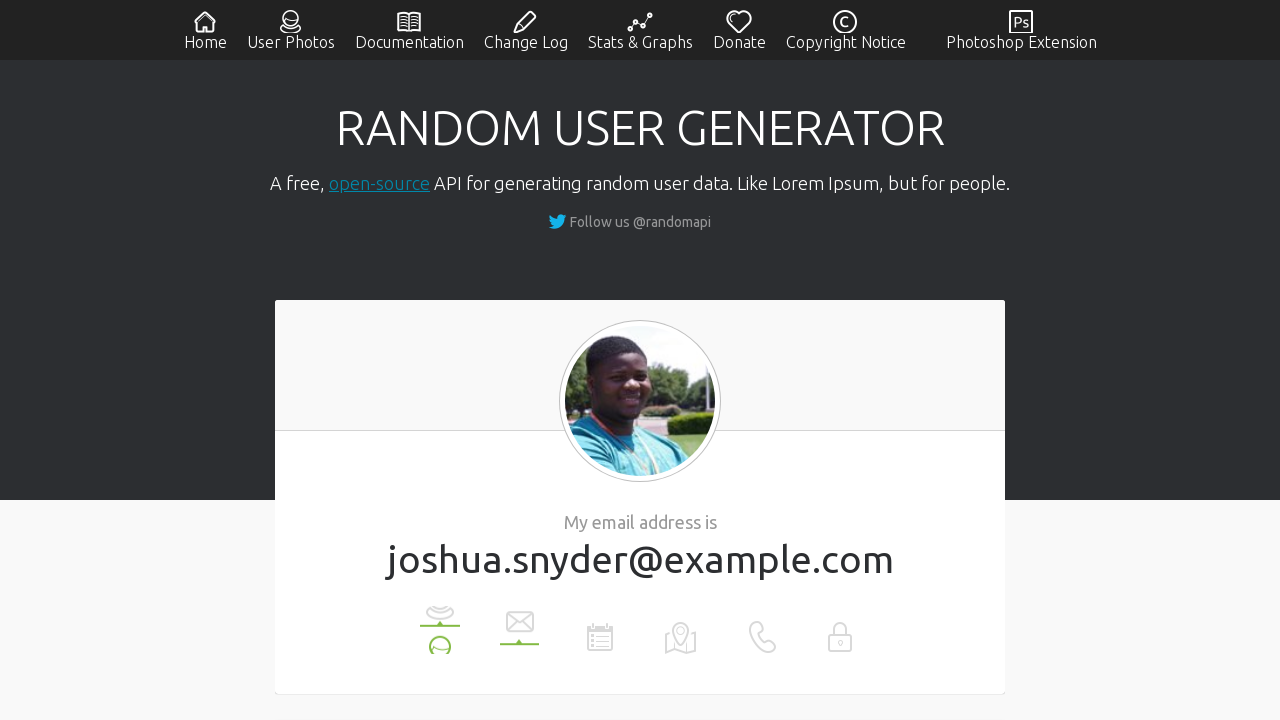

Clicked on birthday label to display user birthday at (600, 630) on xpath=//li[@data-label='birthday']
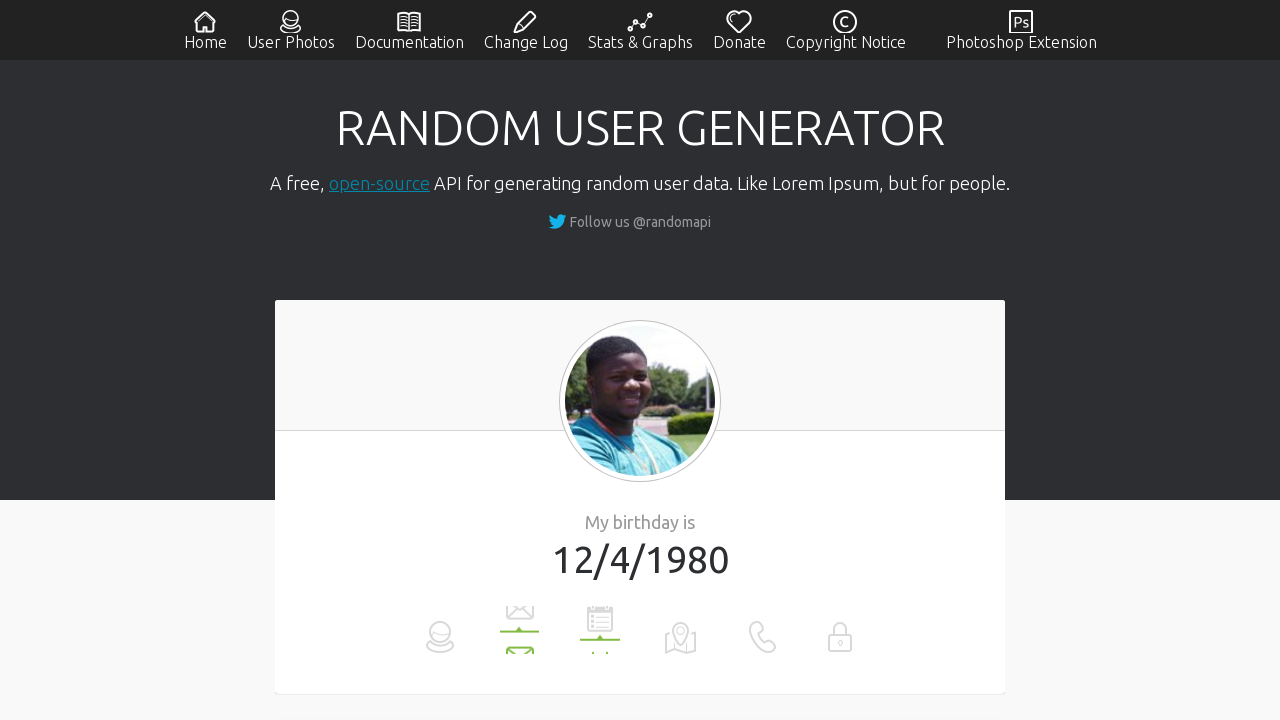

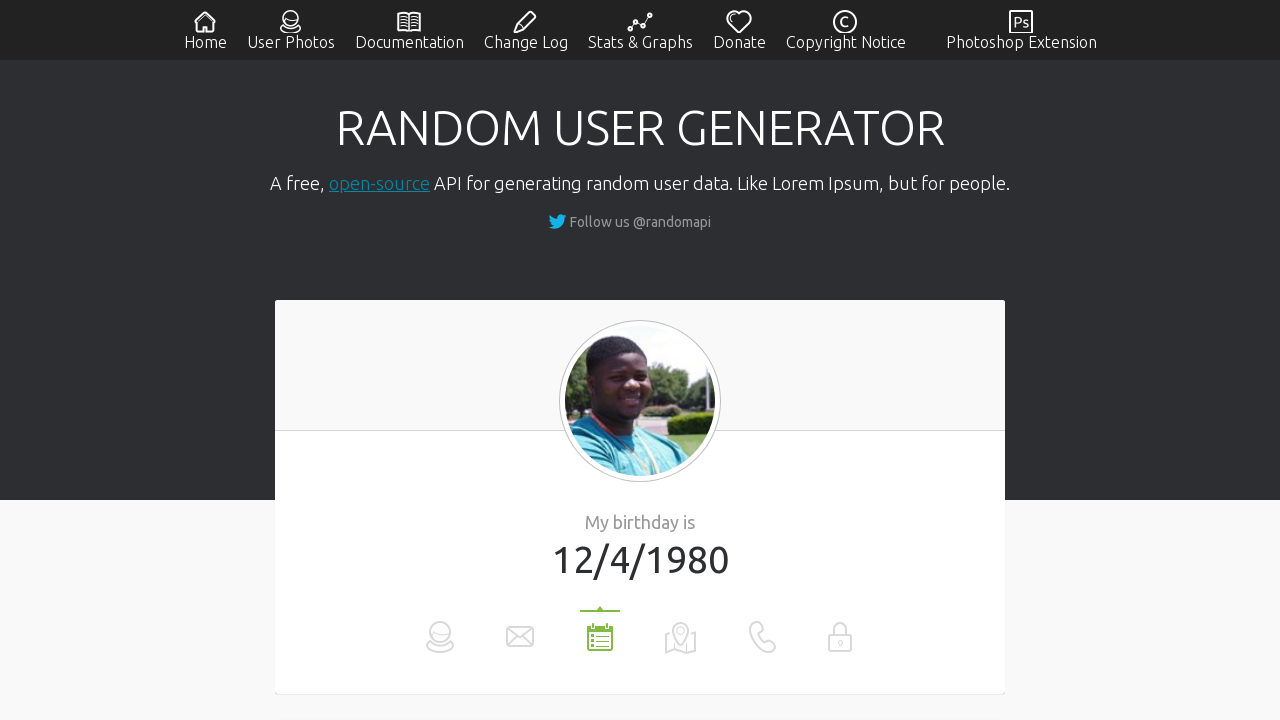